Tests adding todo items to the TodoMVC application by filling the input field and pressing Enter twice to add two items

Starting URL: https://demo.playwright.dev/todomvc/#/

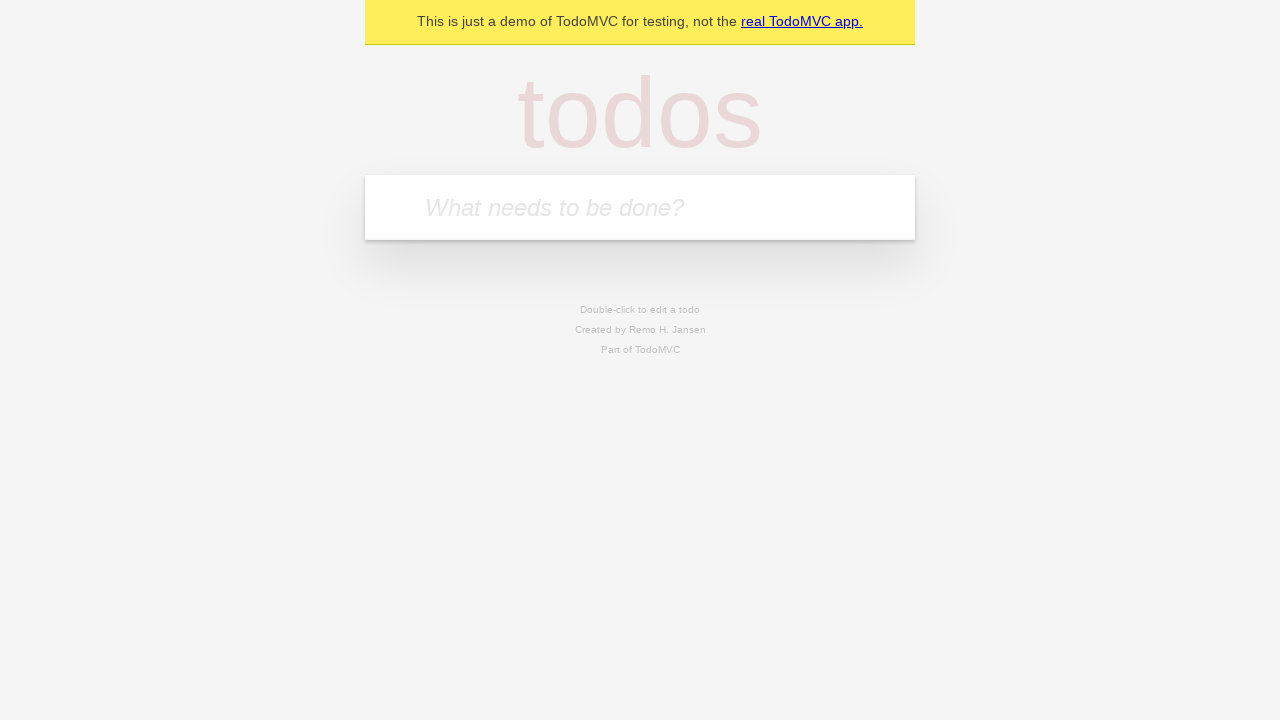

Filled todo input with 'Learn Playwright' on .new-todo
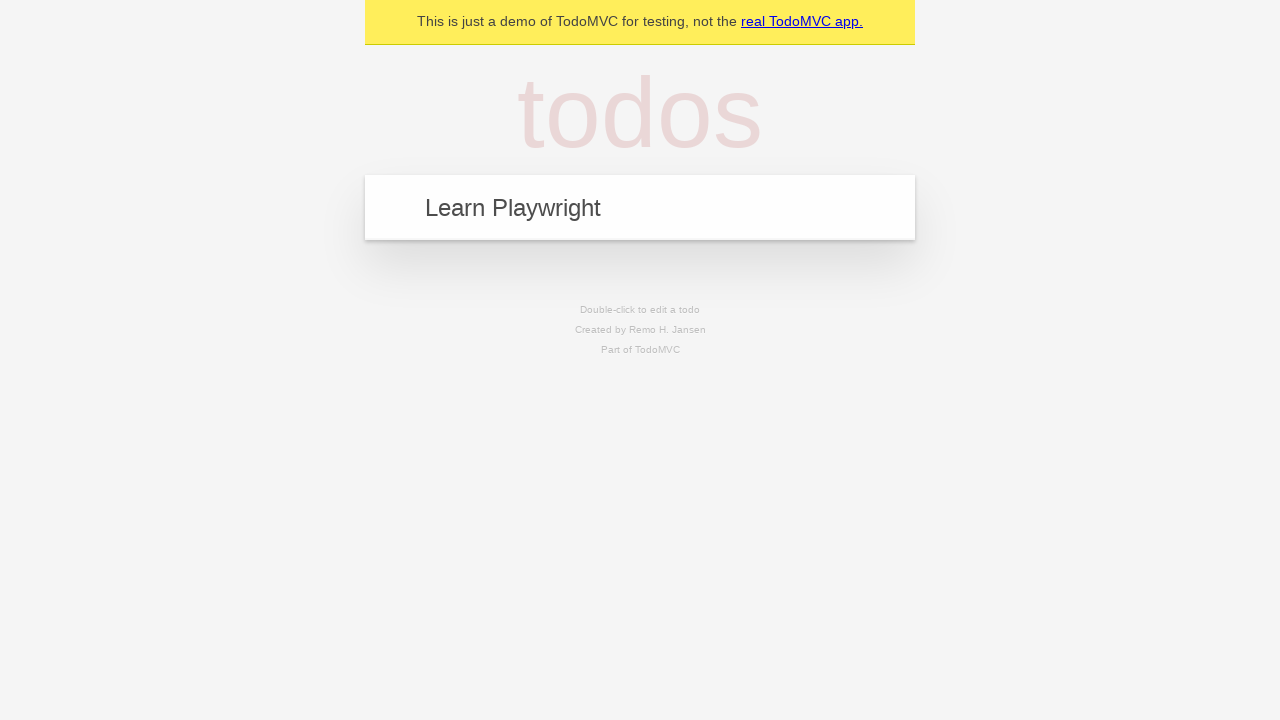

Pressed Enter to add first todo item
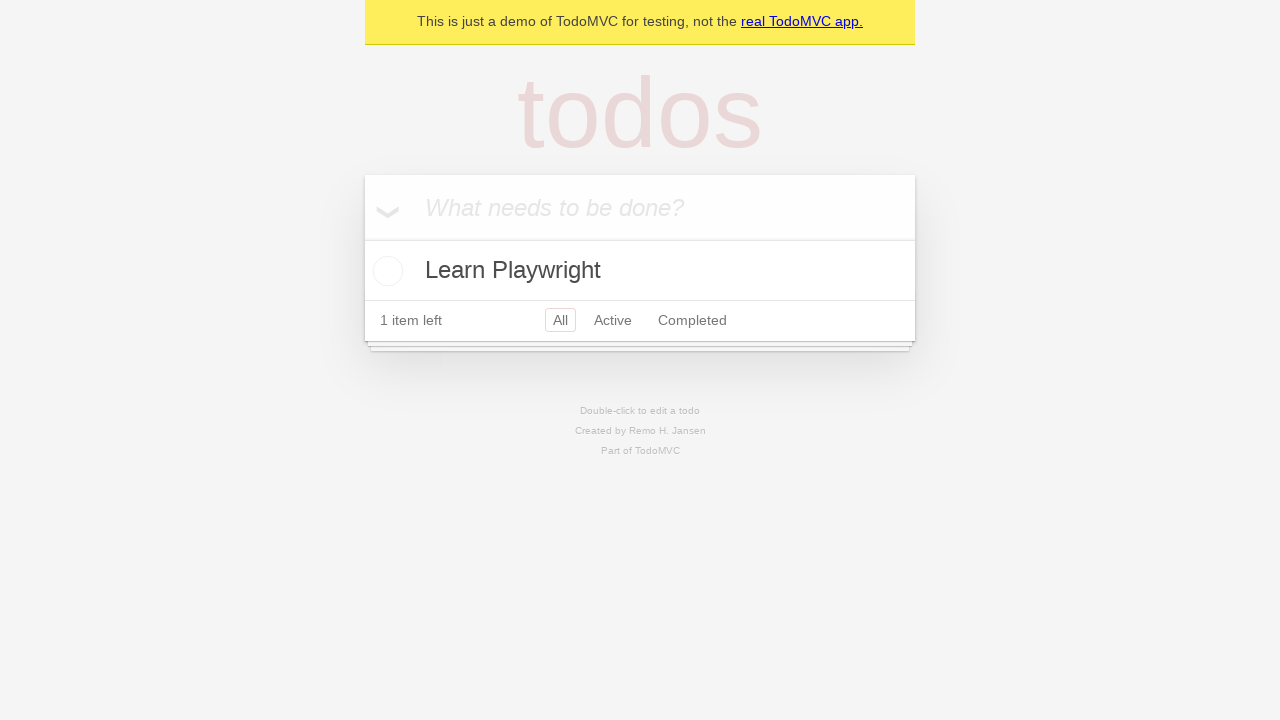

Filled todo input with 'Learn React' on .new-todo
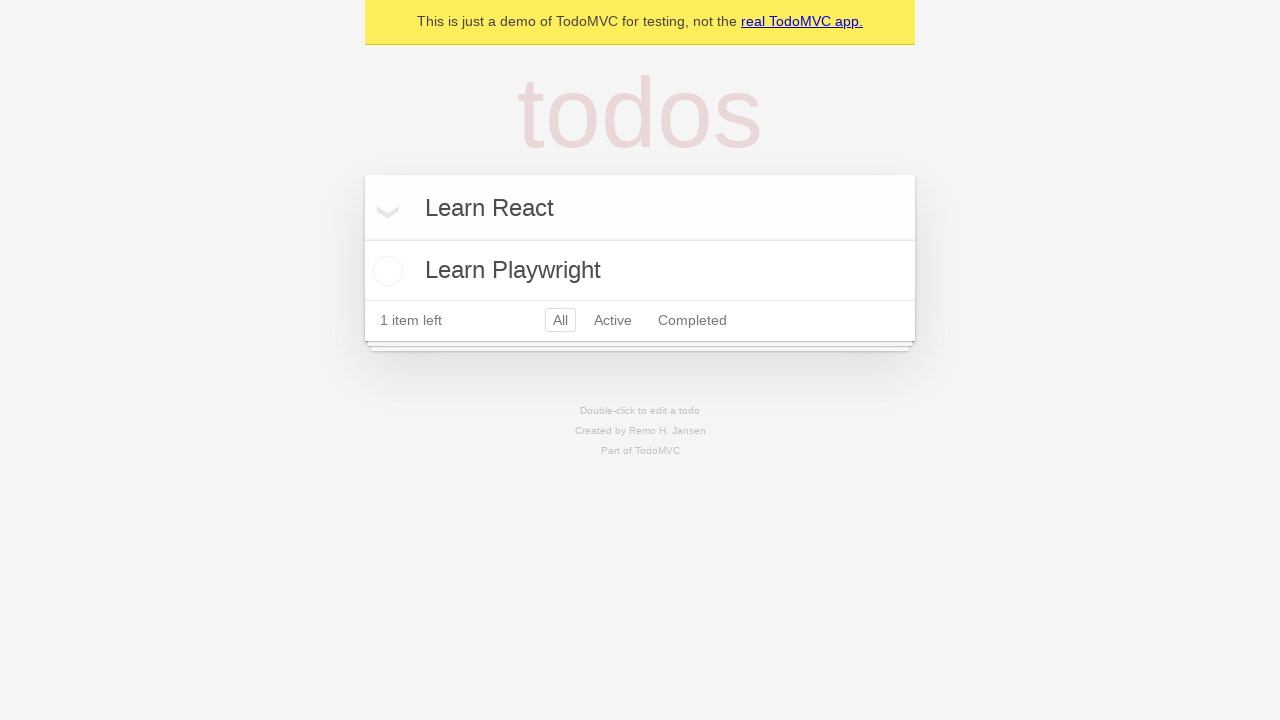

Pressed Enter to add second todo item
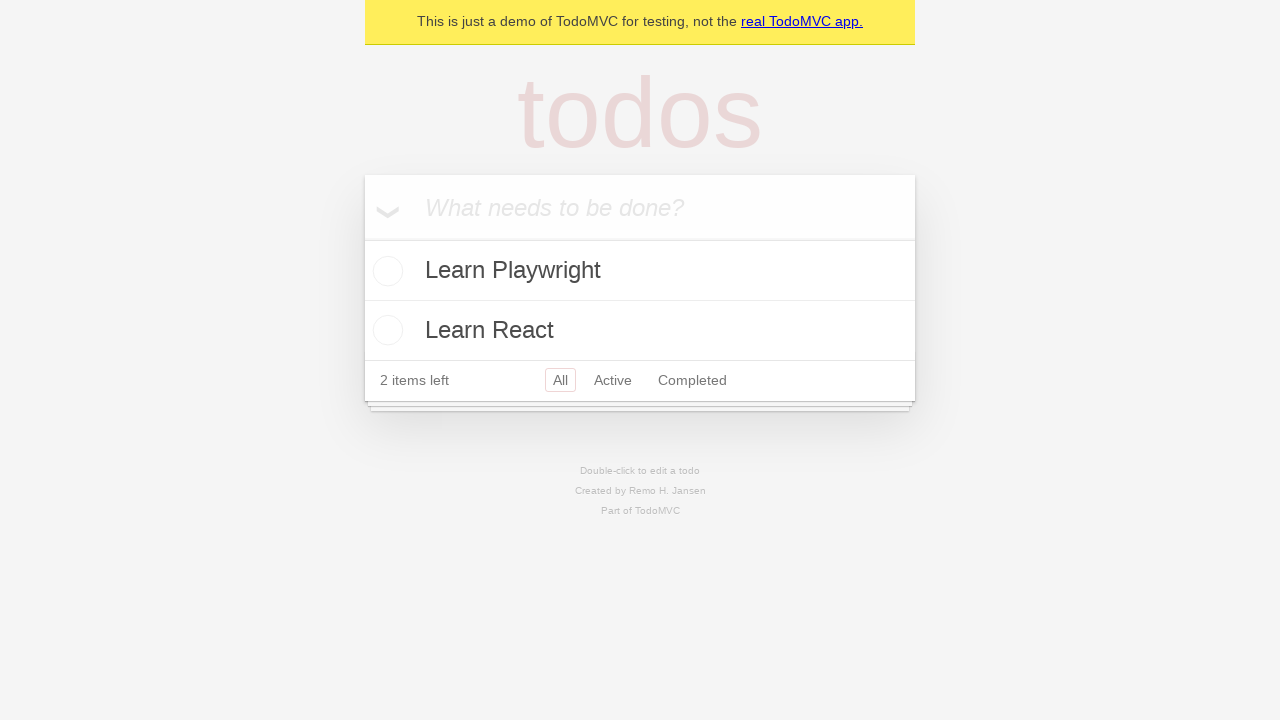

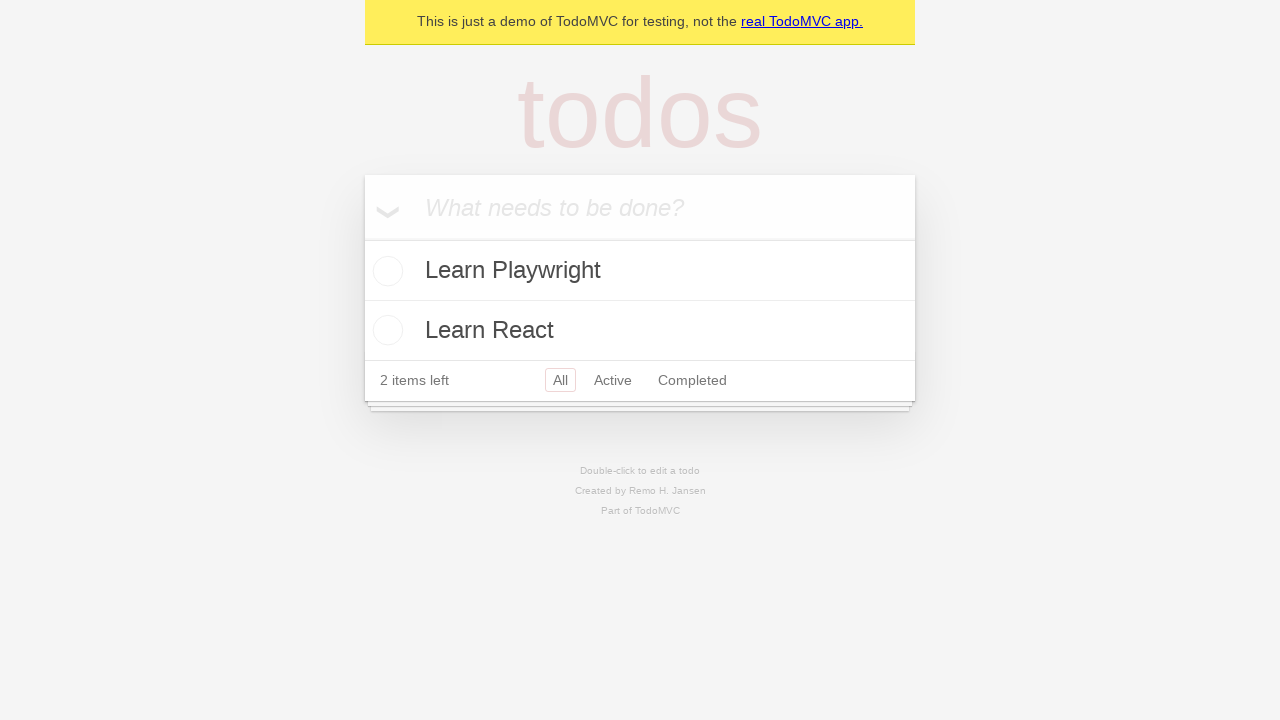